Tests the Text Box form on demoqa.com by navigating to the Elements section, filling out all form fields (name, email, current address, permanent address), and submitting the form.

Starting URL: https://demoqa.com/

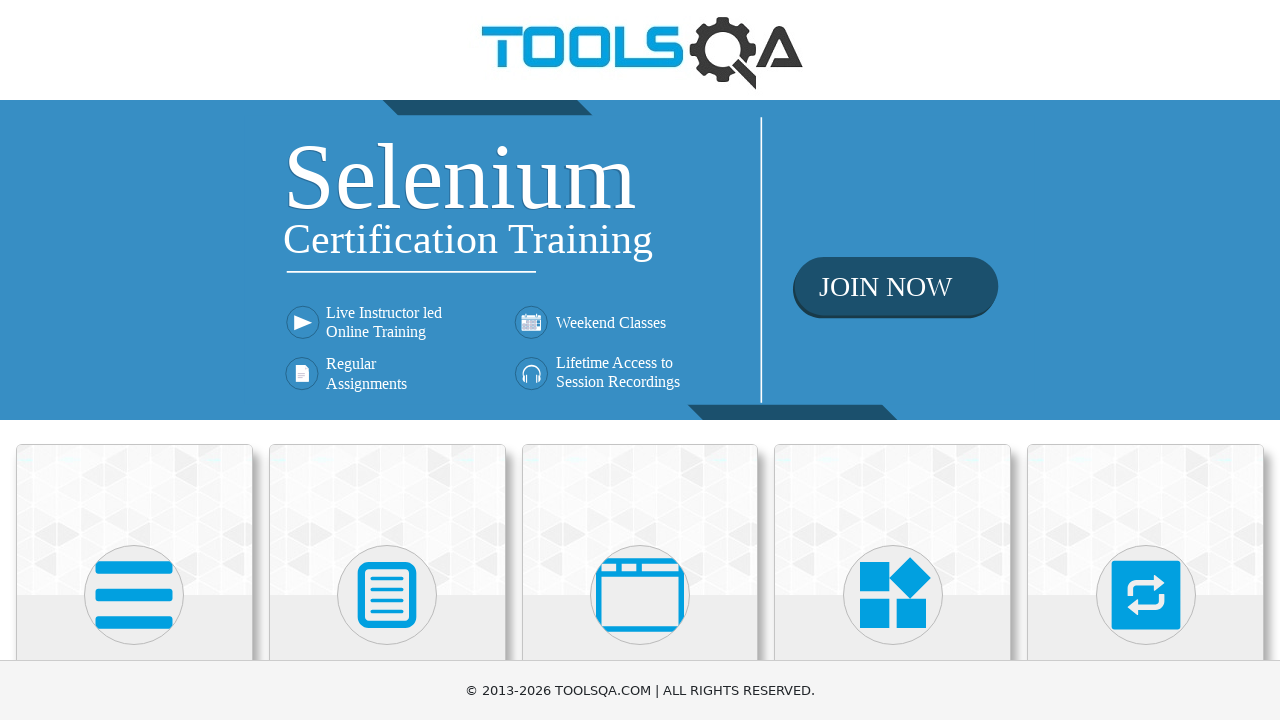

Clicked on Elements card at (134, 360) on xpath=//div[@class="card-body"]//*[text()="Elements"]
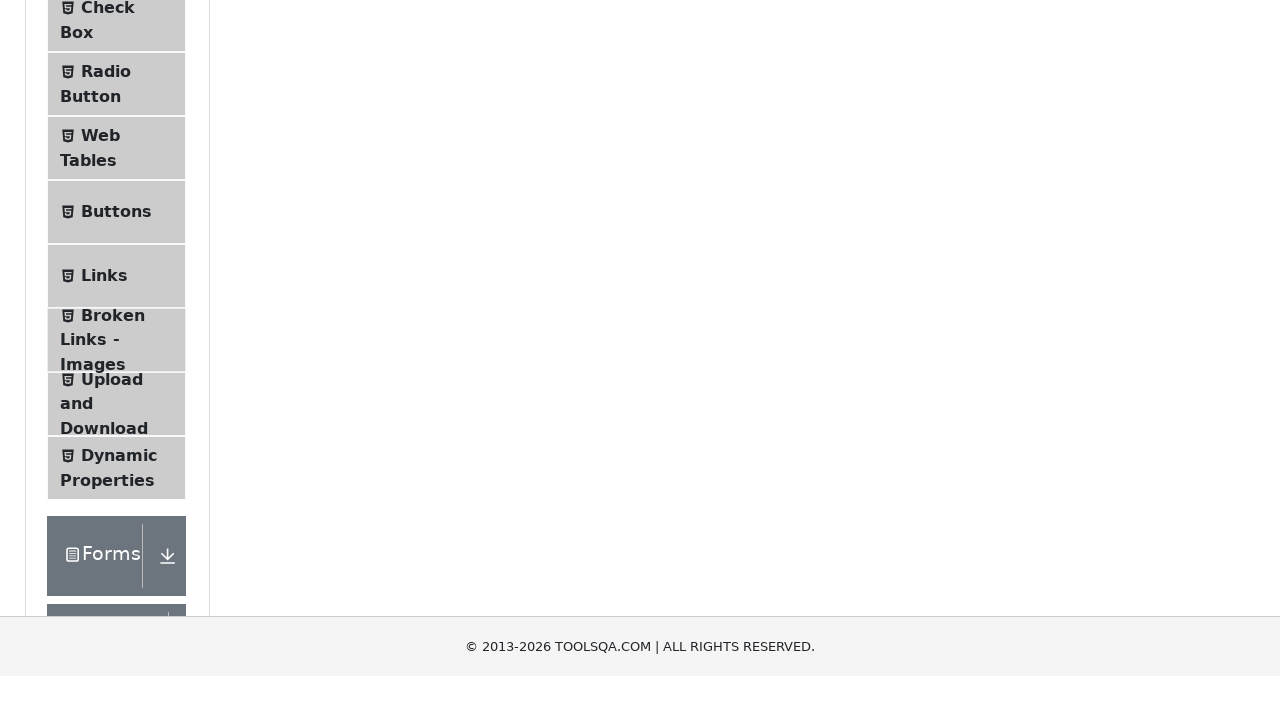

Clicked on Text Box menu item at (119, 261) on xpath=//li[@id="item-0"]//*[text()="Text Box"]
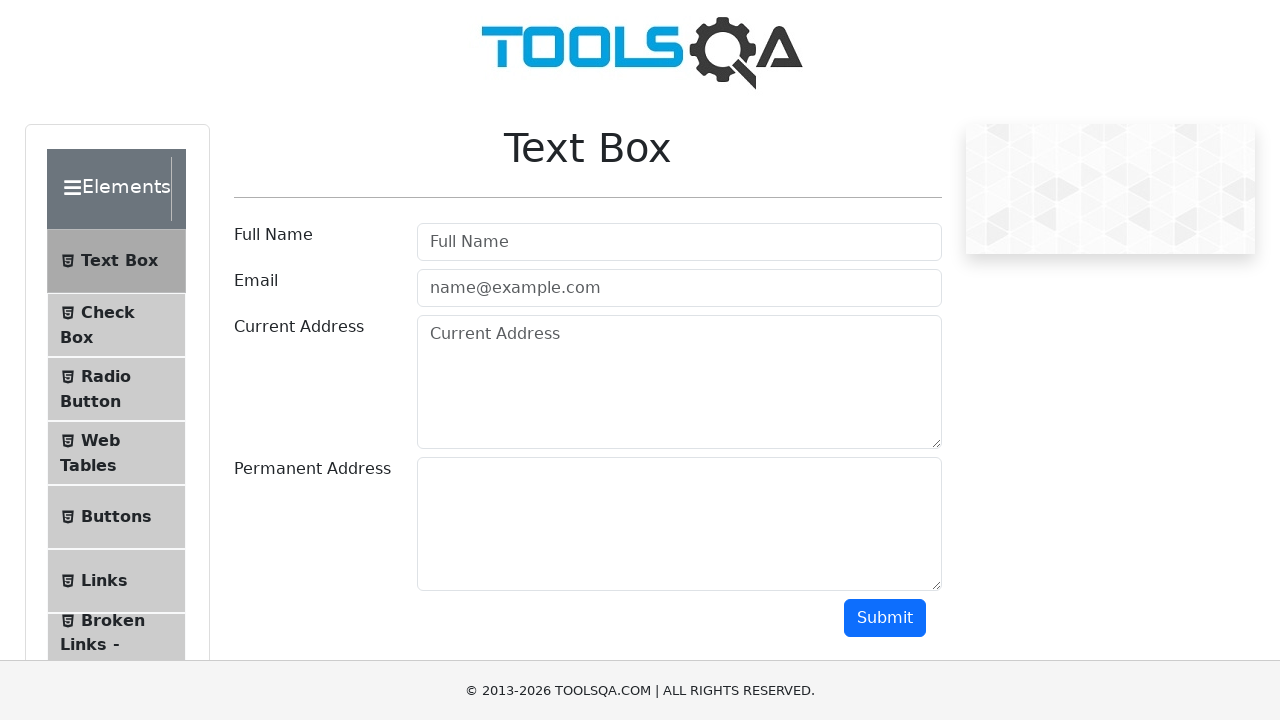

Filled username field with 'Arina' on #userName
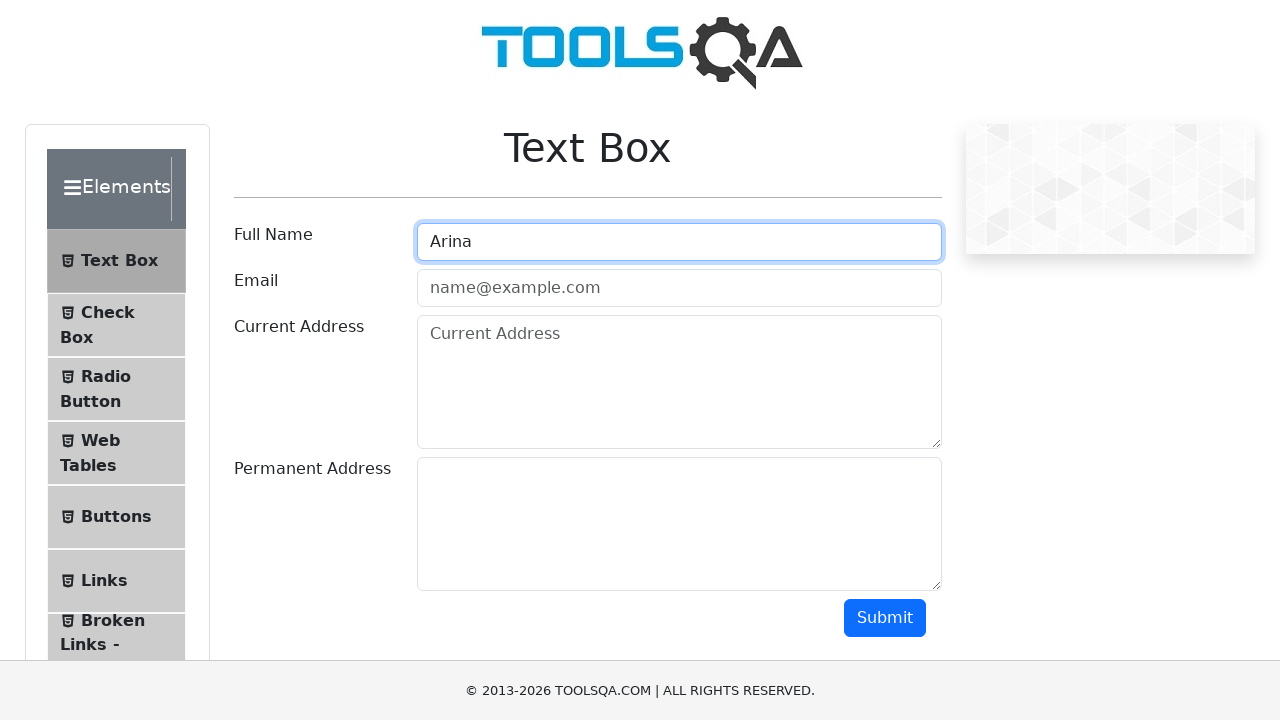

Filled email field with 'arina1111@gmail.com' on #userEmail
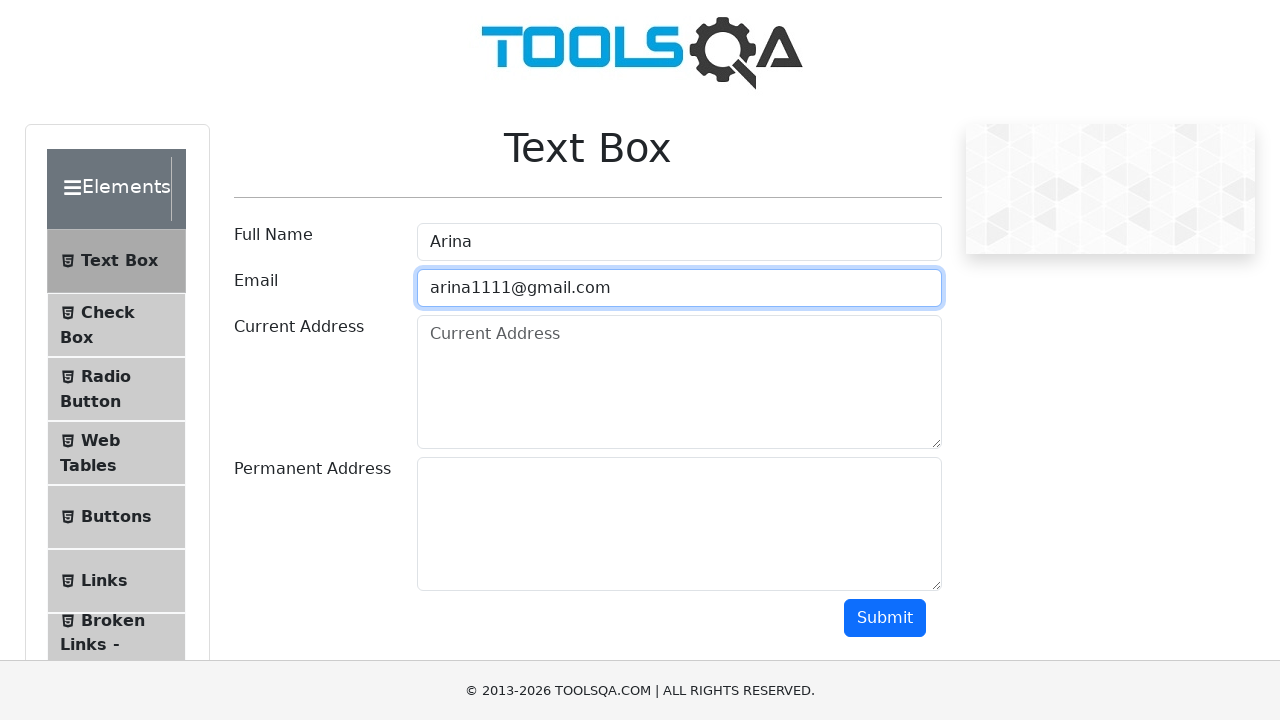

Filled current address field with 'street Kozlova 12' on #currentAddress
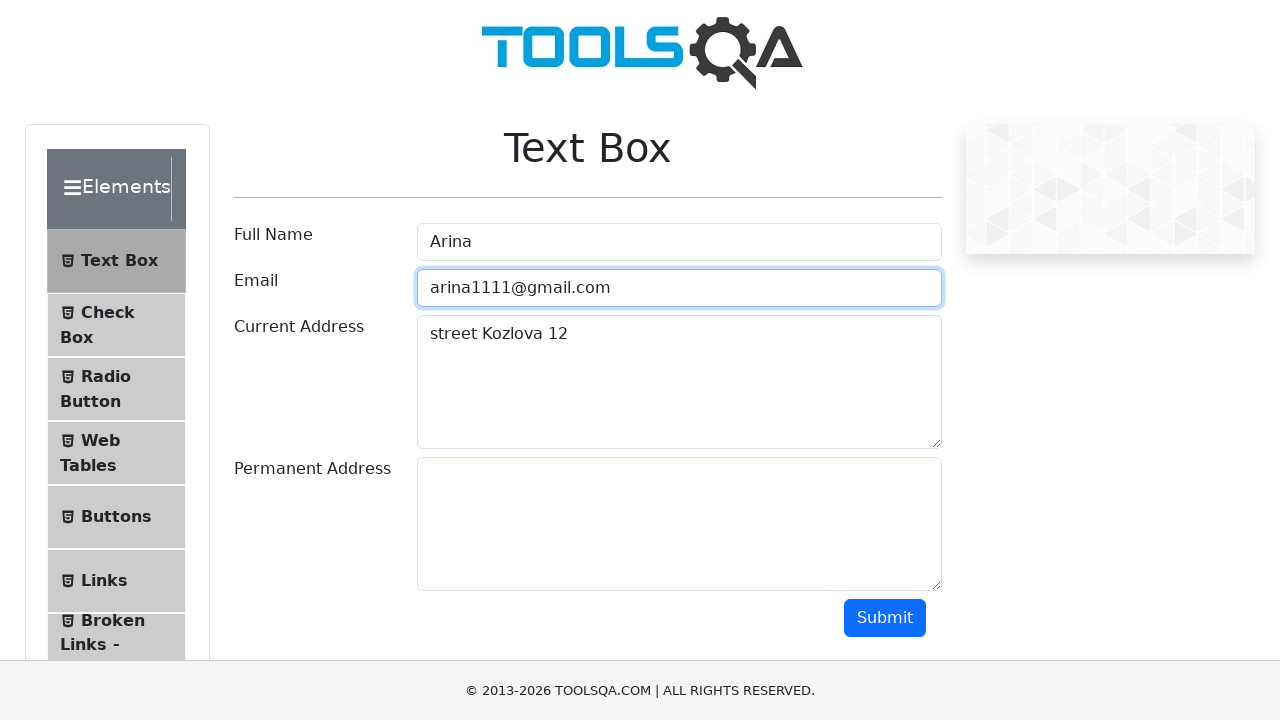

Filled permanent address field with 'street Zaharova 21' on #permanentAddress
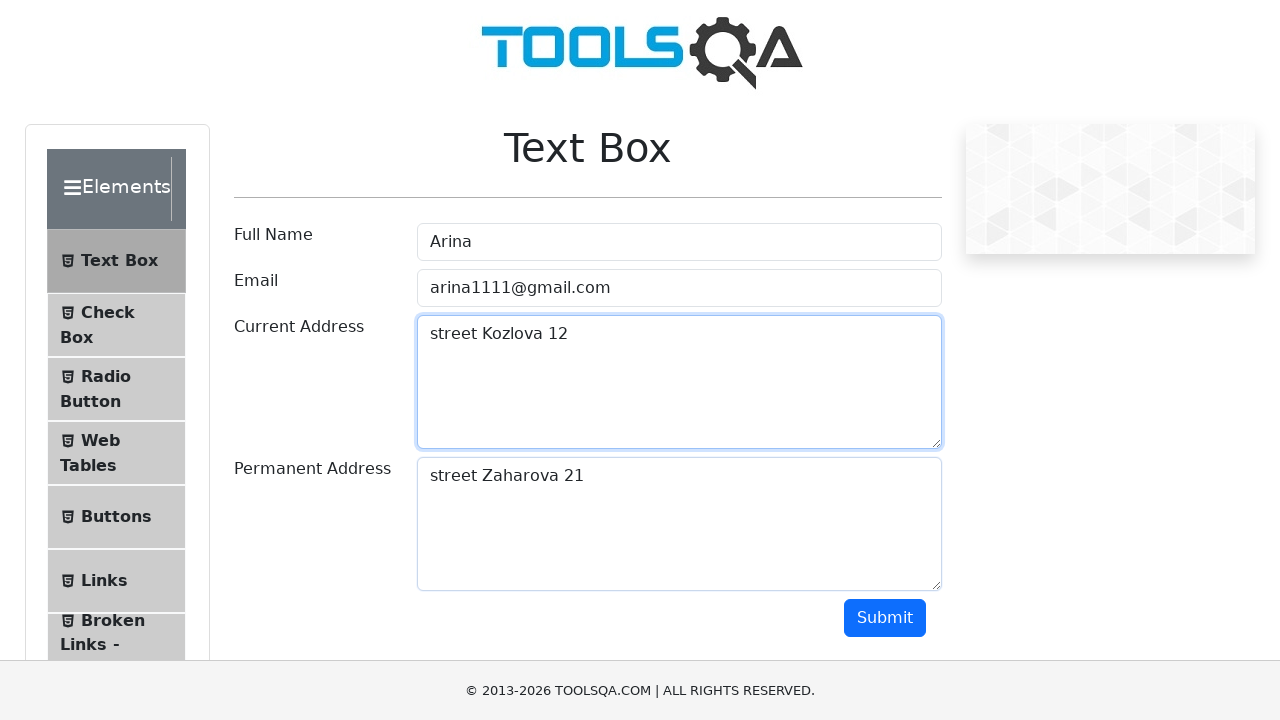

Clicked submit button at (885, 618) on button#submit
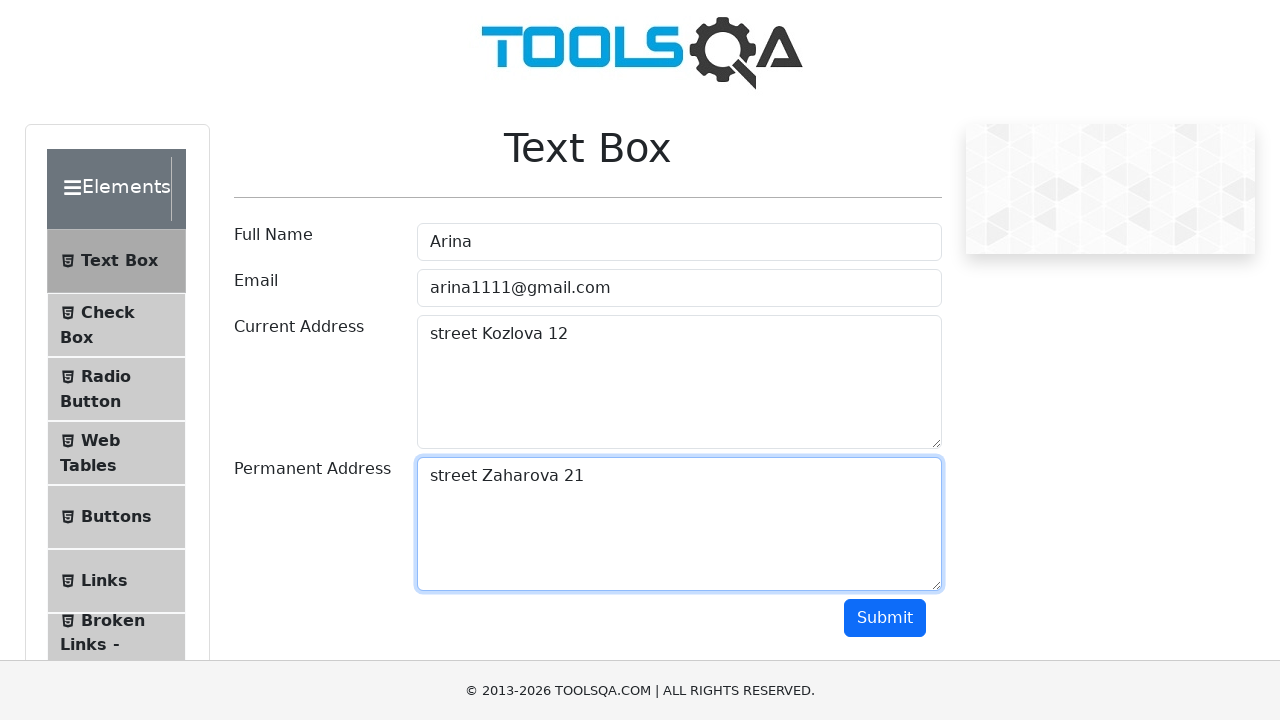

Form output appeared
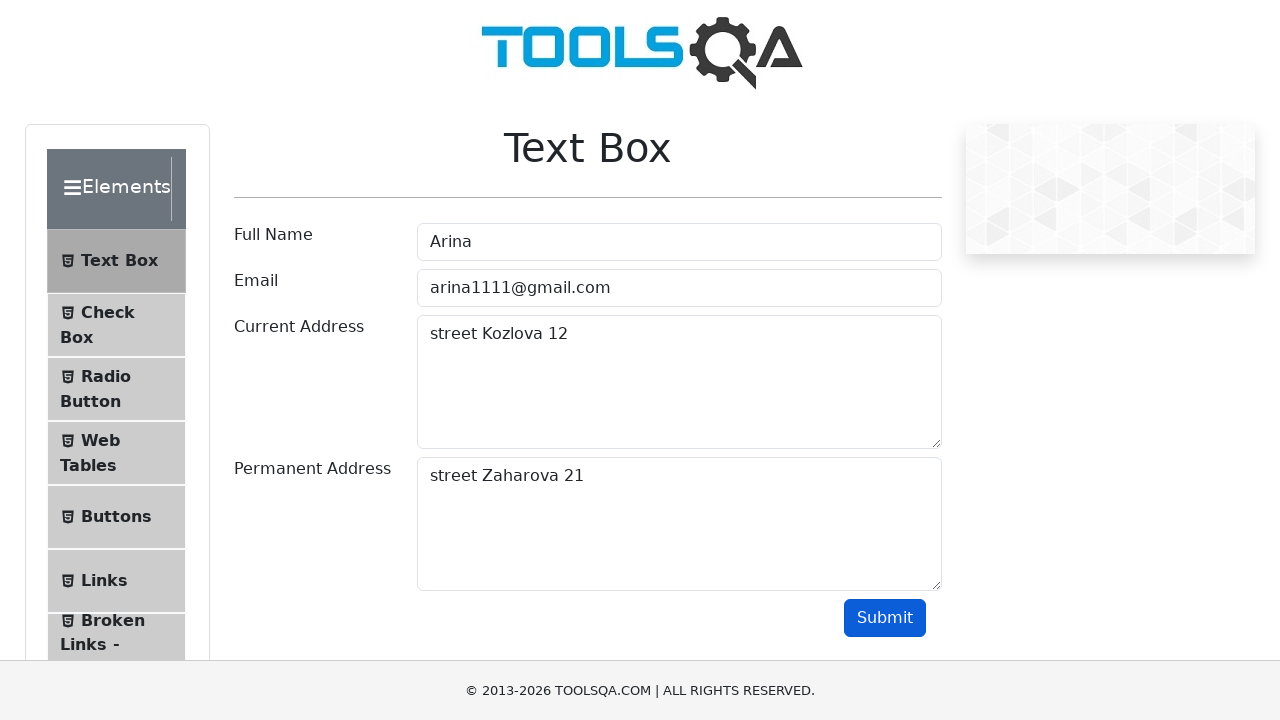

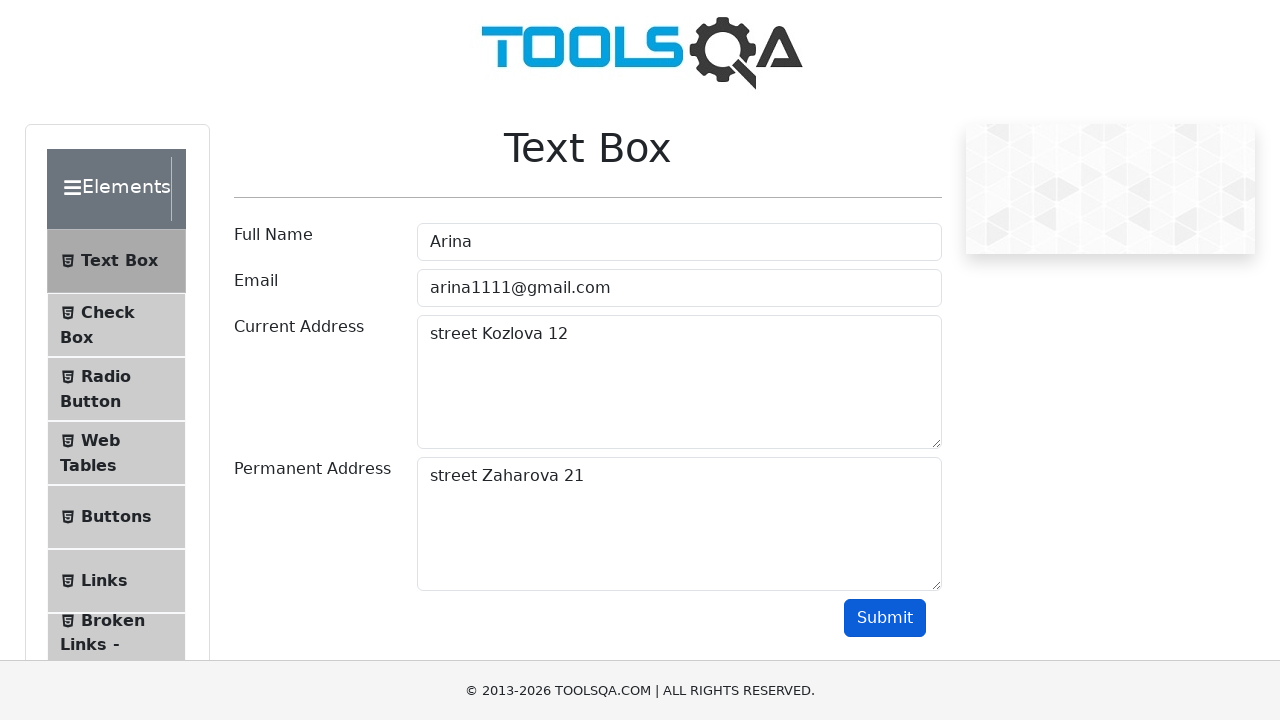